Tests dropdown functionality by selecting options using index, value, and visible text methods, then verifies the dropdown contains exactly 3 options

Starting URL: https://the-internet.herokuapp.com/dropdown

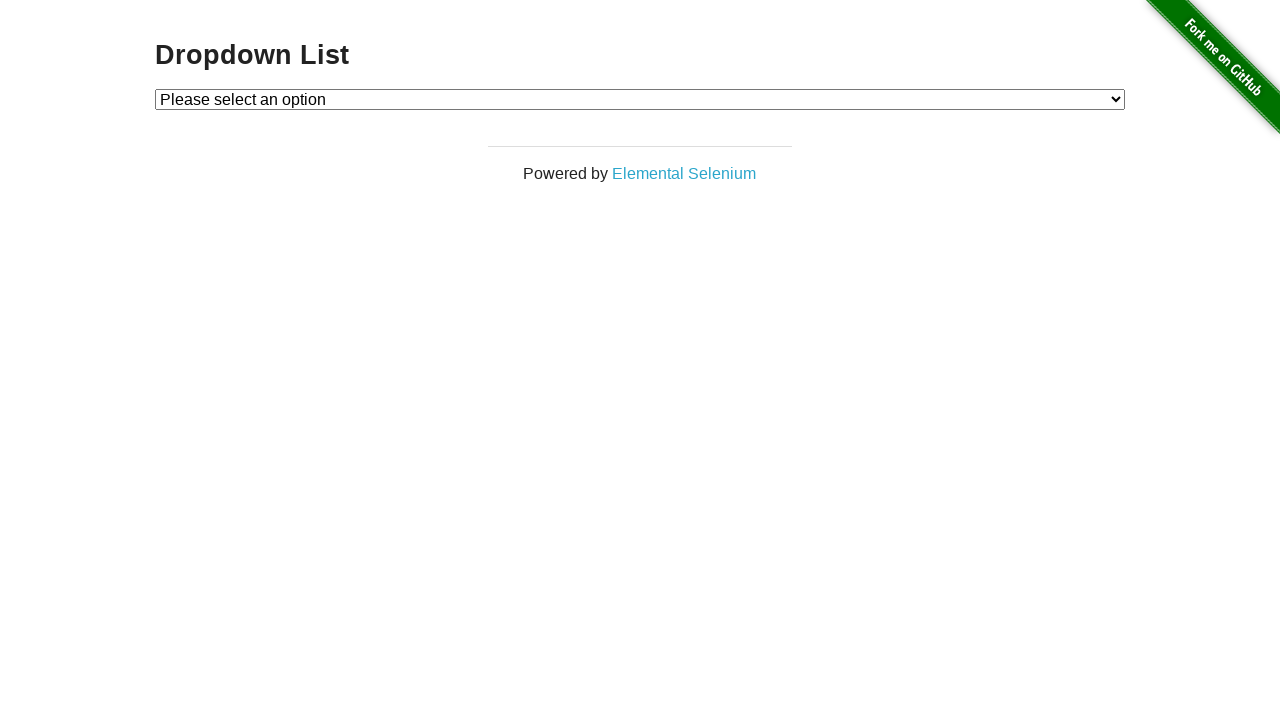

Selected Option 1 using index 1 on select#dropdown
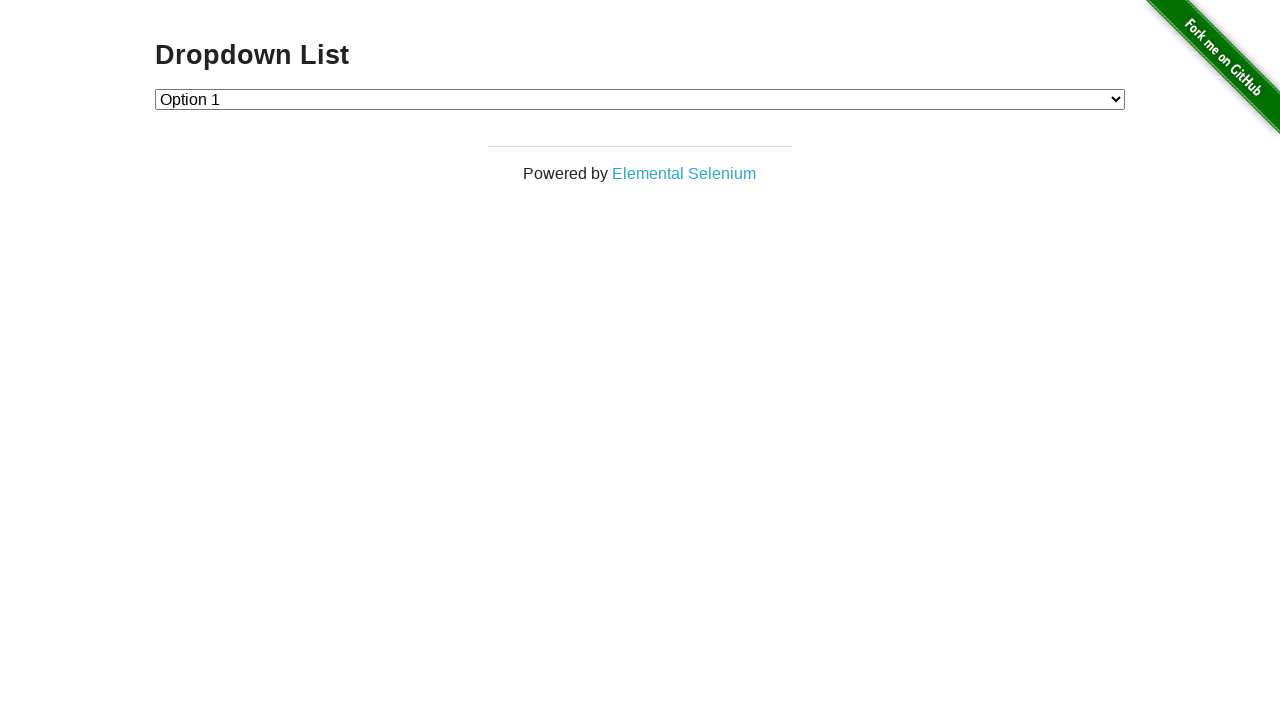

Verified Option 1 is selected: Option 1
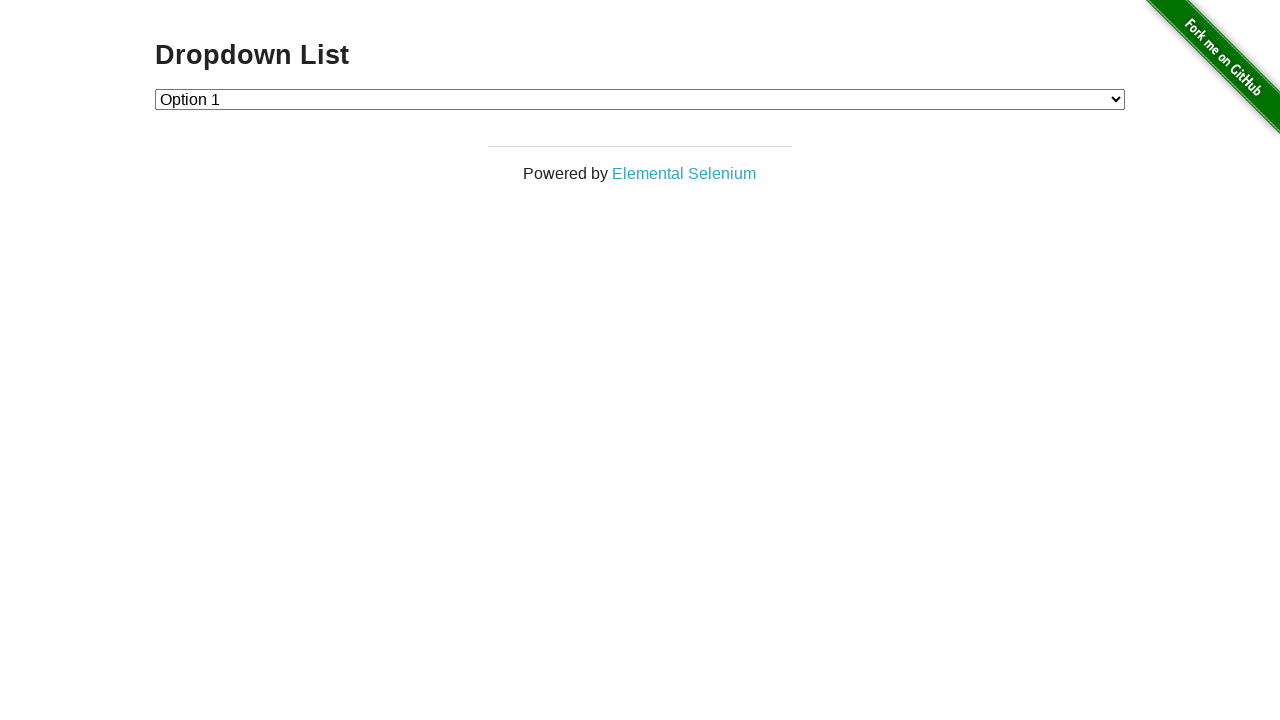

Selected Option 2 using value '2' on select#dropdown
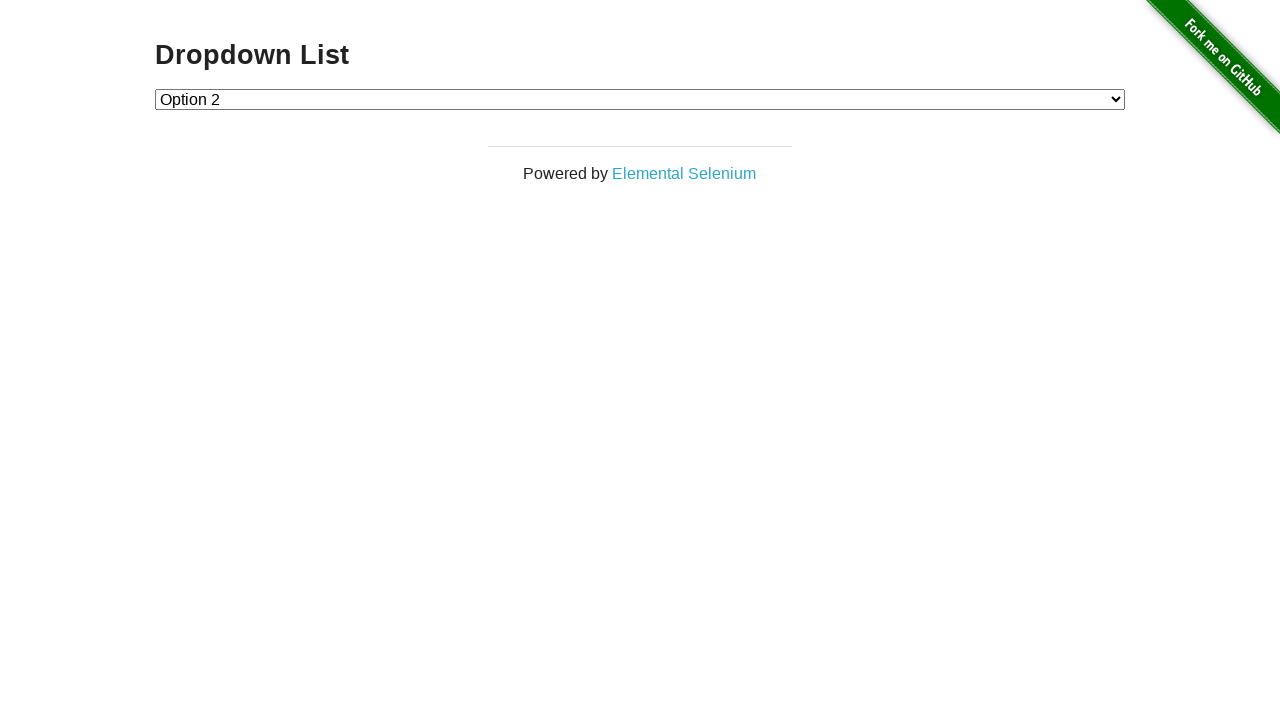

Verified Option 2 is selected: Option 2
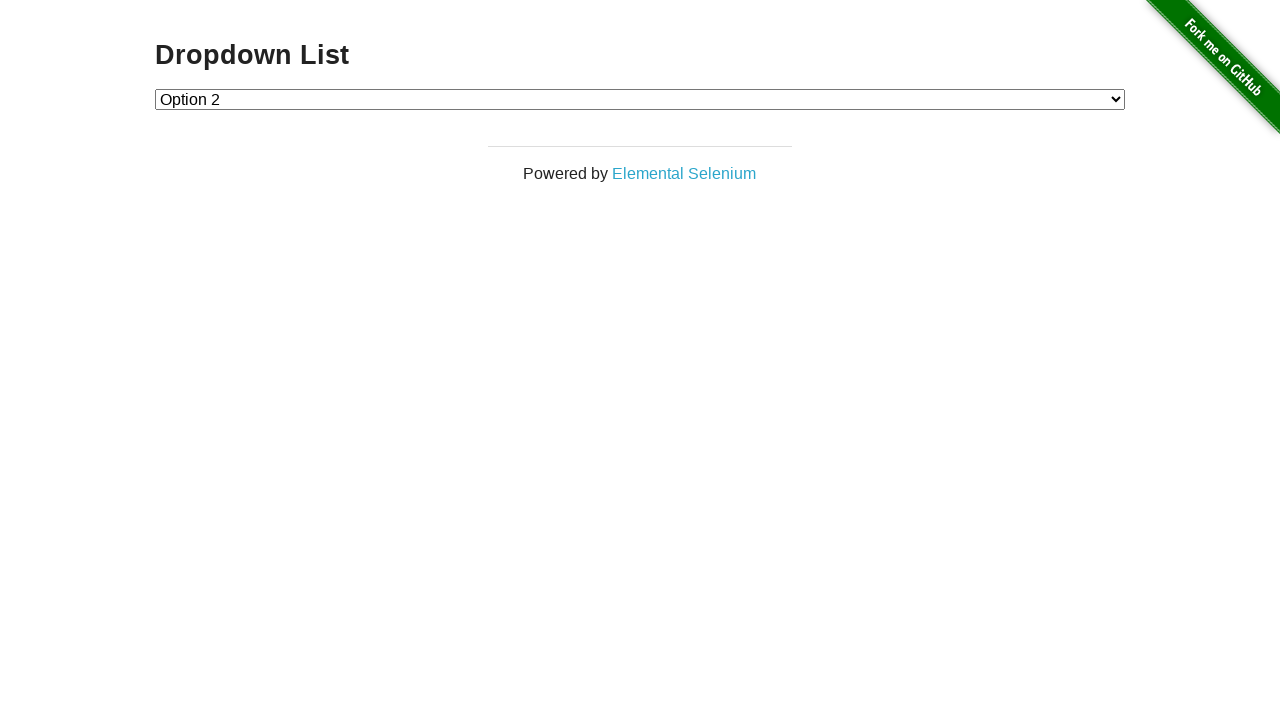

Selected Option 1 using visible text label on select#dropdown
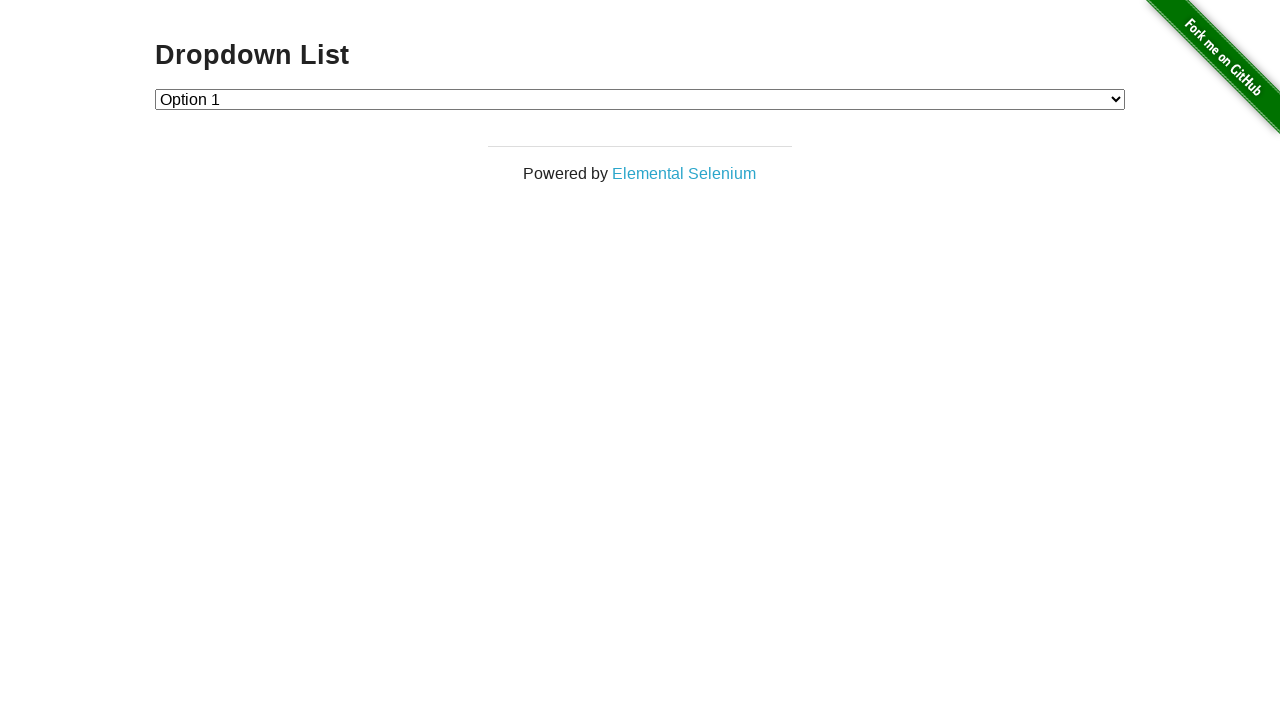

Verified Option 1 is selected again: Option 1
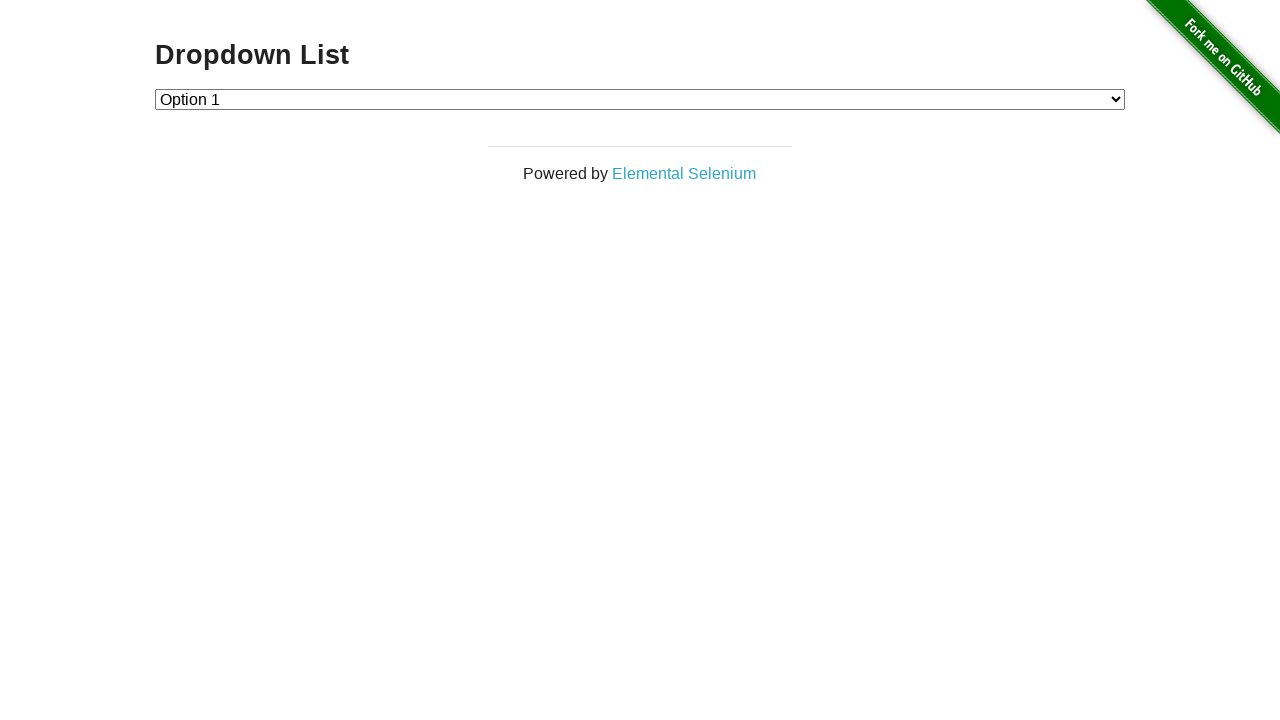

Retrieved all dropdown options (count: 3)
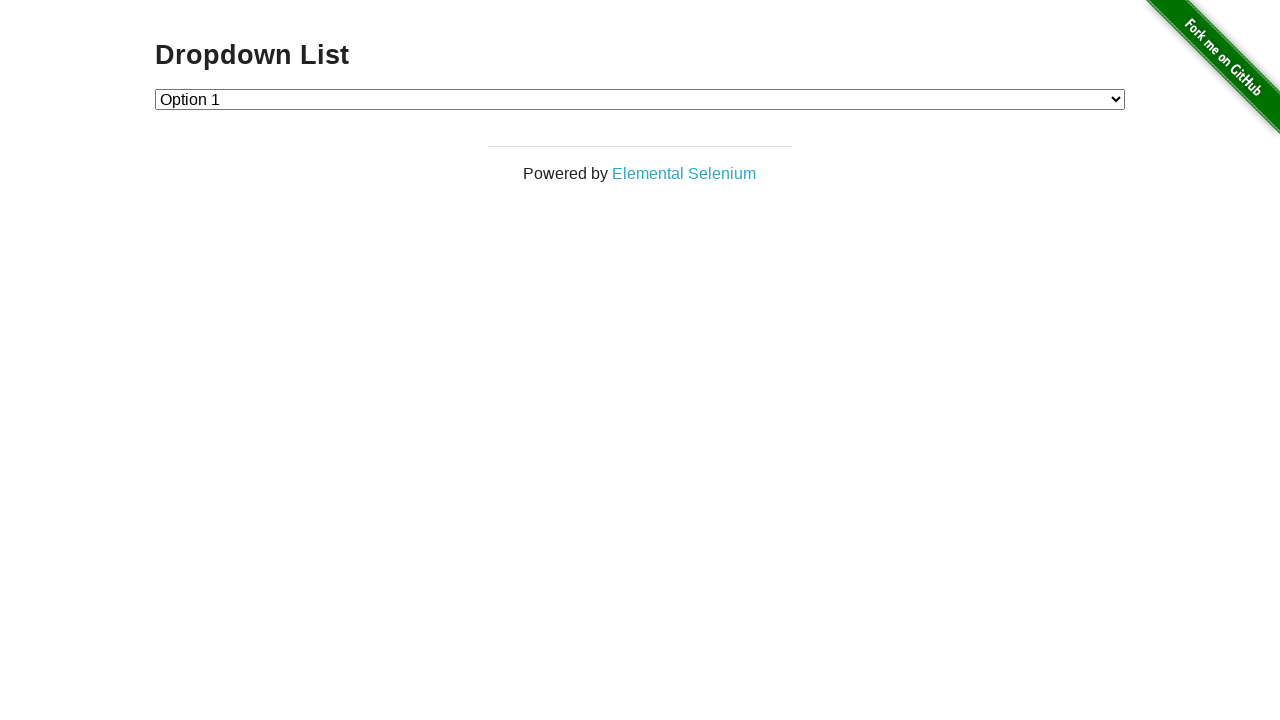

Verified dropdown contains exactly 3 options
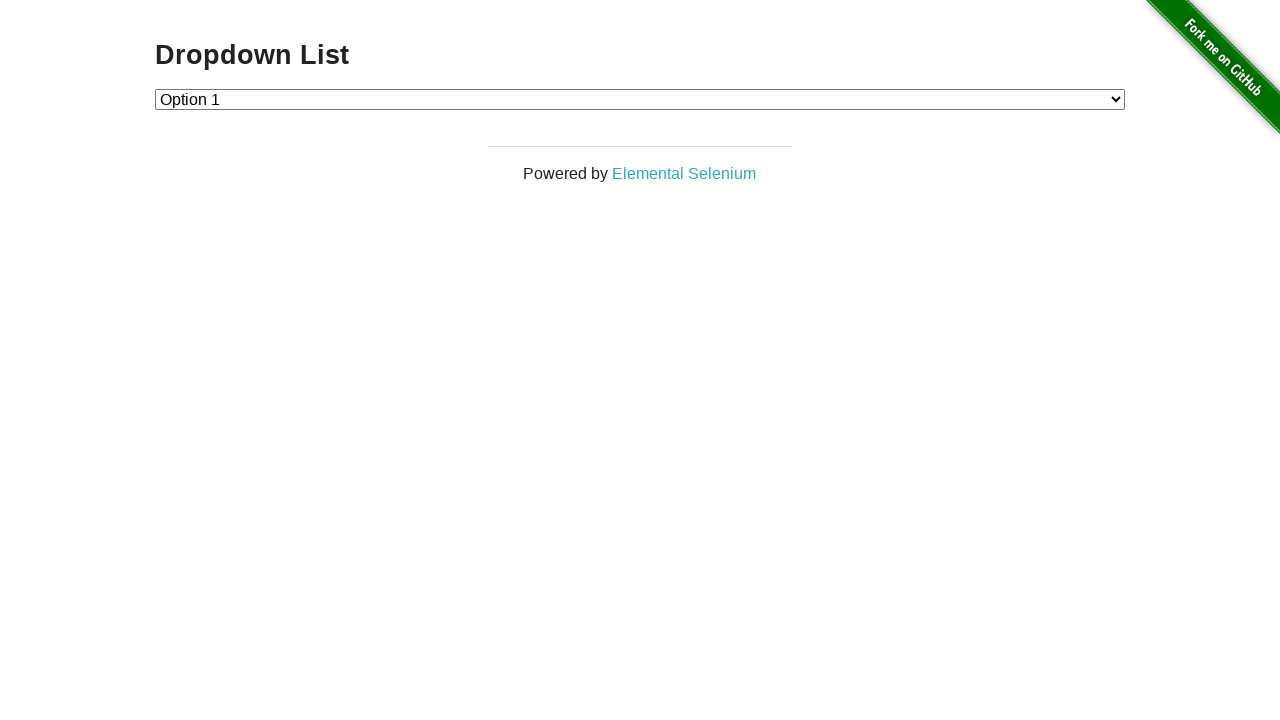

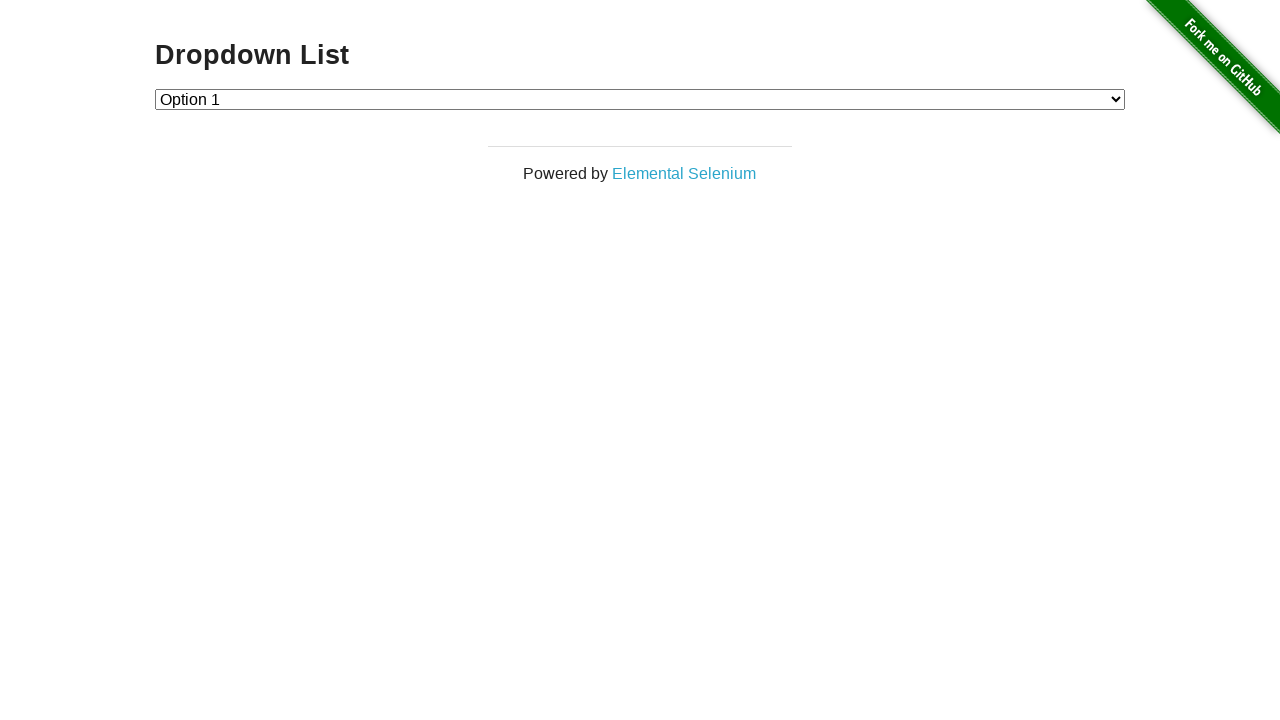